Tests jQuery UI sortable functionality by dragging and dropping list items to reorder them within an iframe

Starting URL: https://jqueryui.com/sortable/

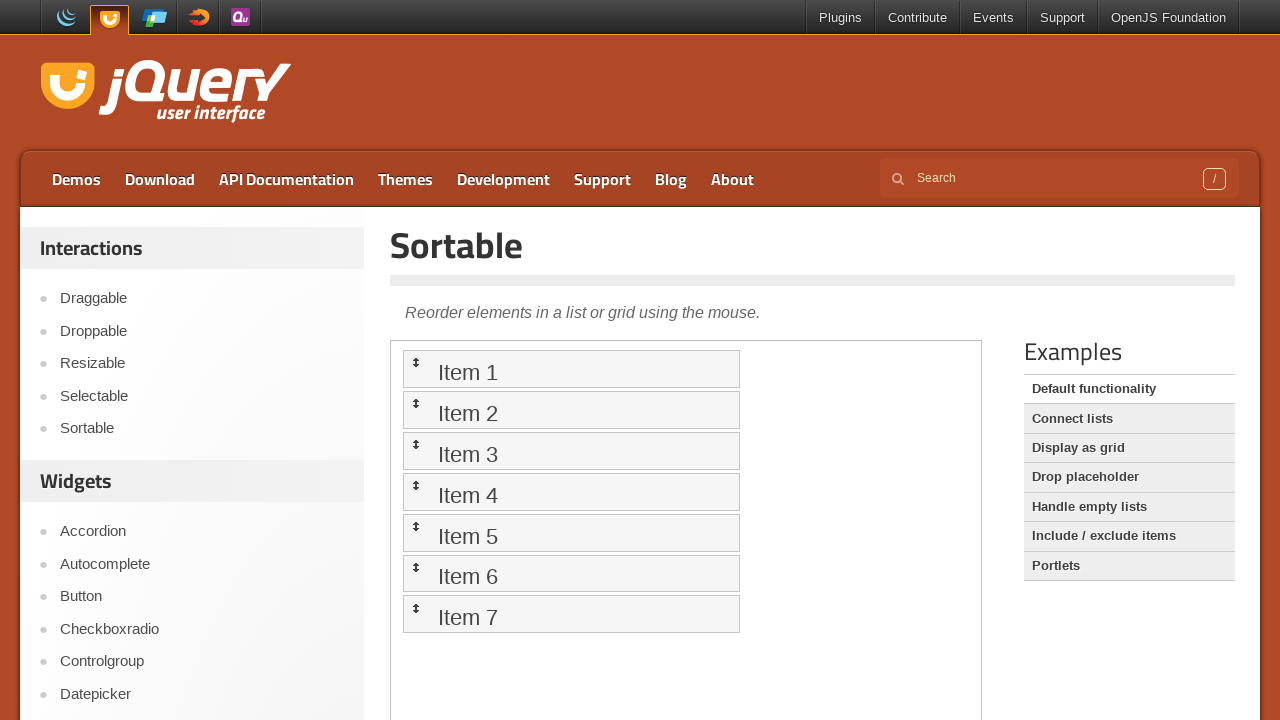

Located iframe containing jQuery UI sortable demo
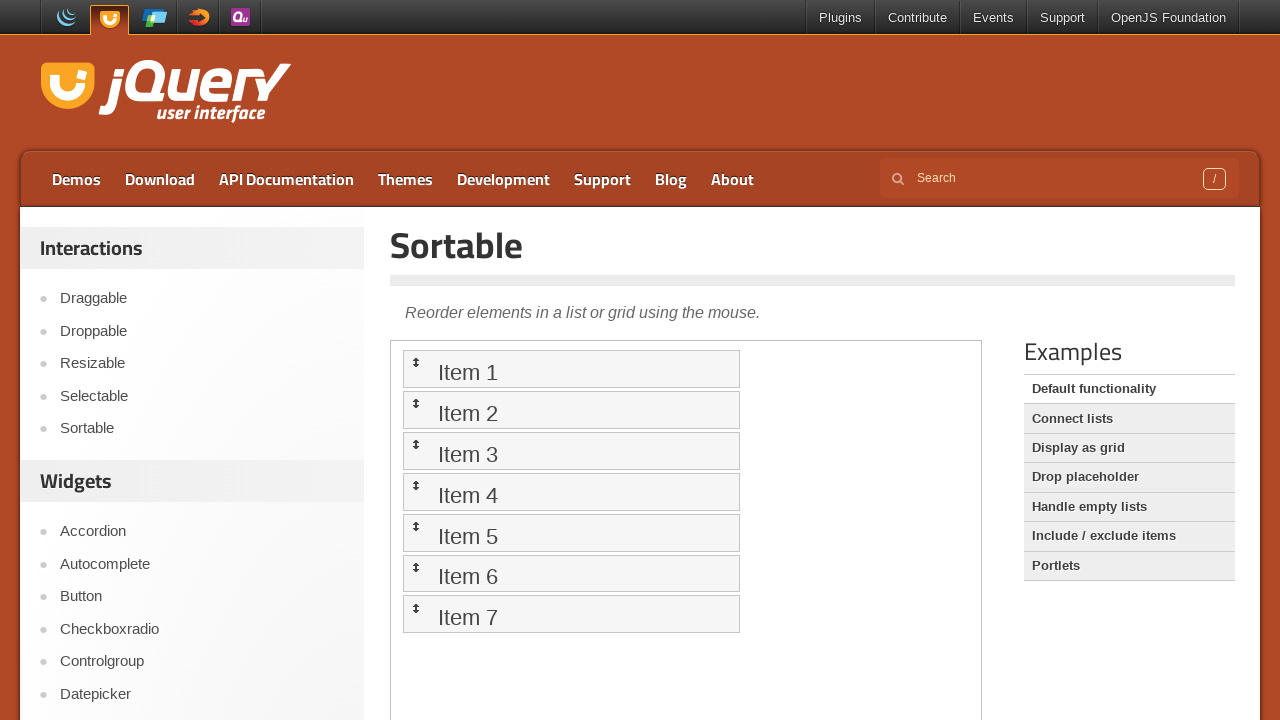

Located Item 2 in sortable list
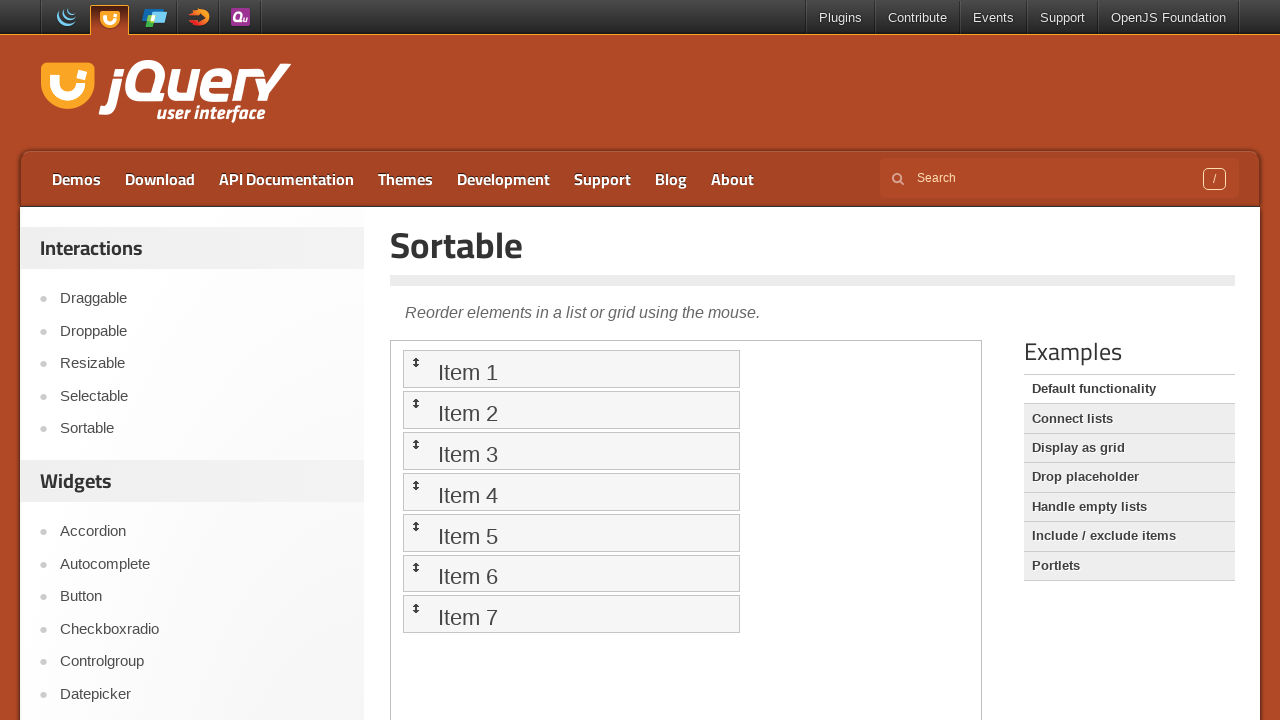

Located Item 4 in sortable list
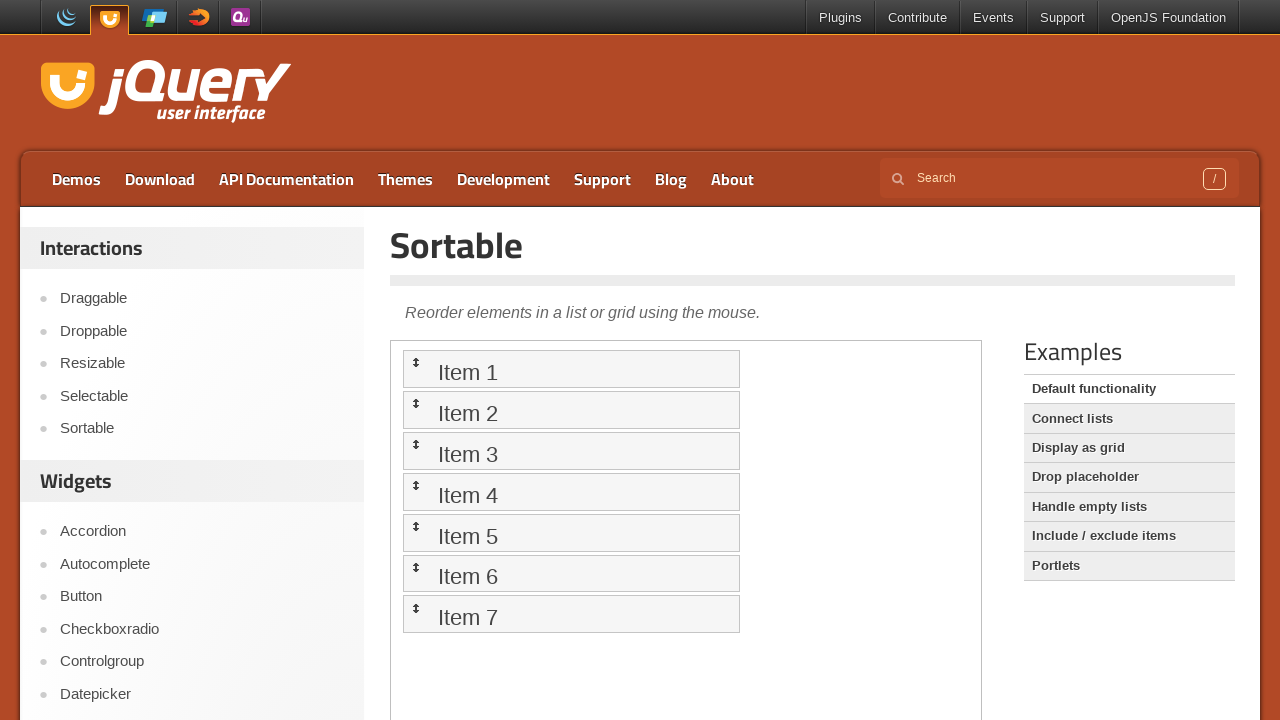

Located Item 5 in sortable list
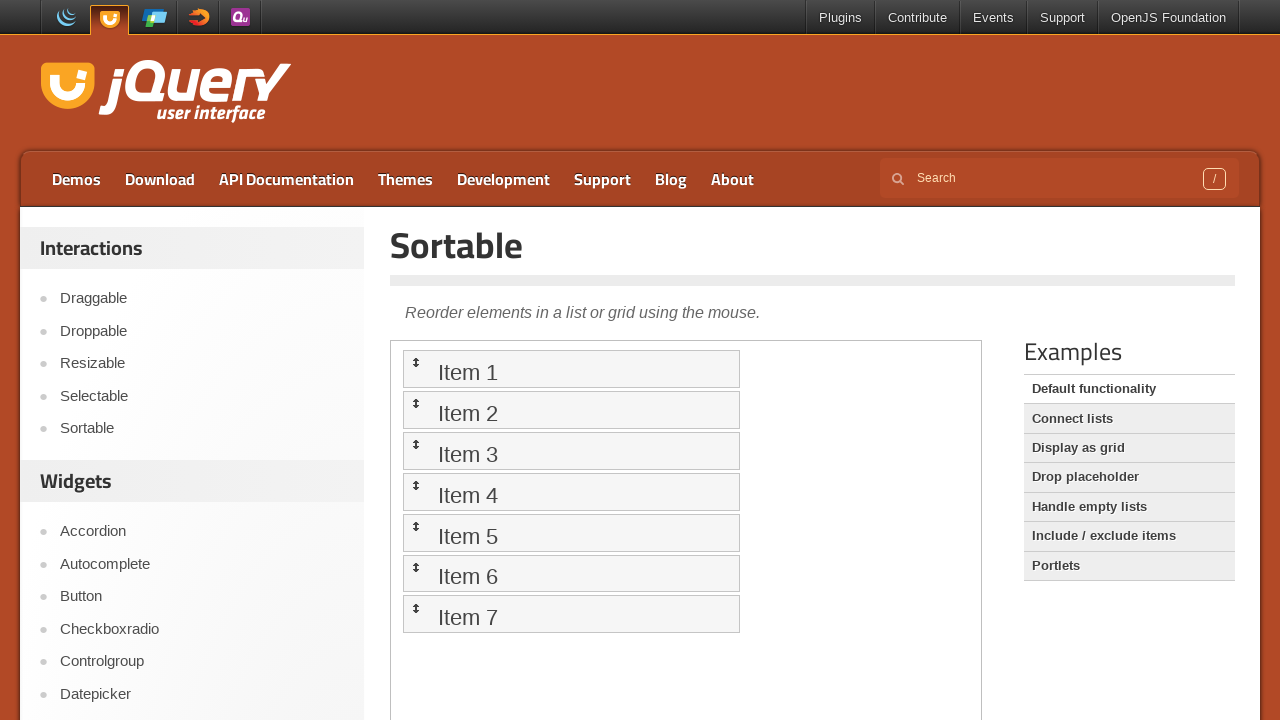

Located Item 3 in sortable list
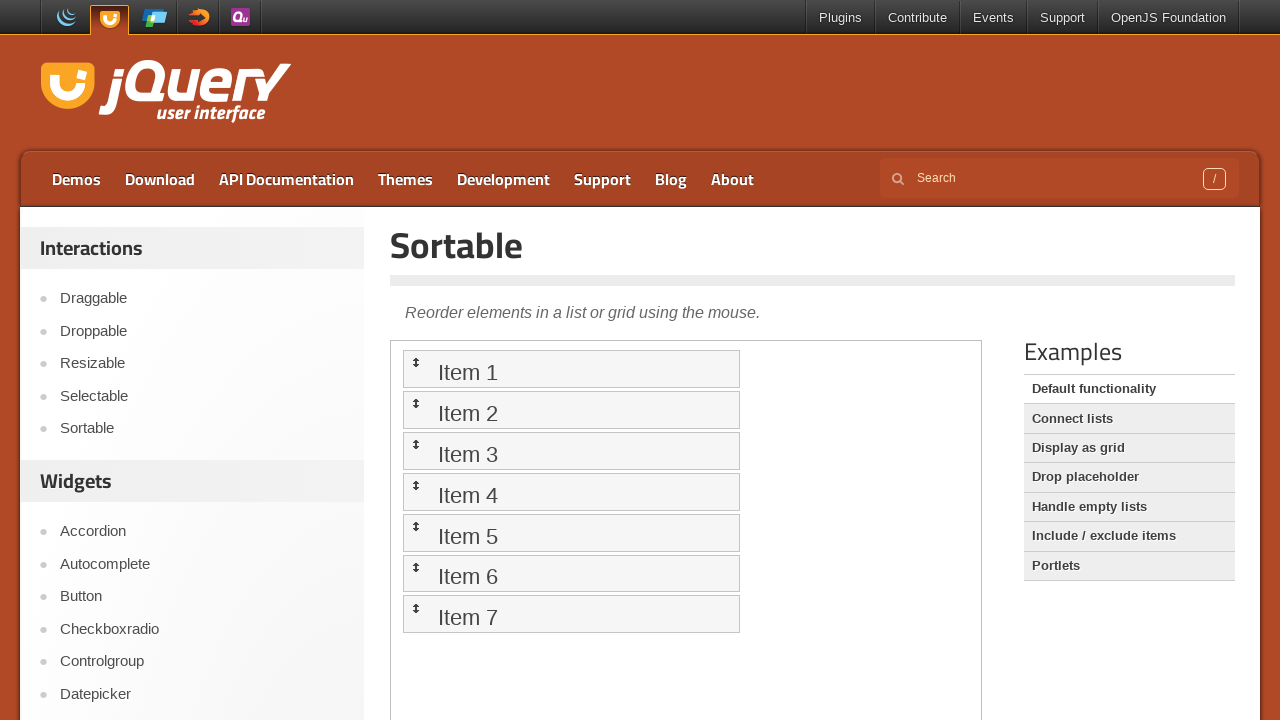

Dragged Item 4 and dropped it onto Item 2's position at (571, 410)
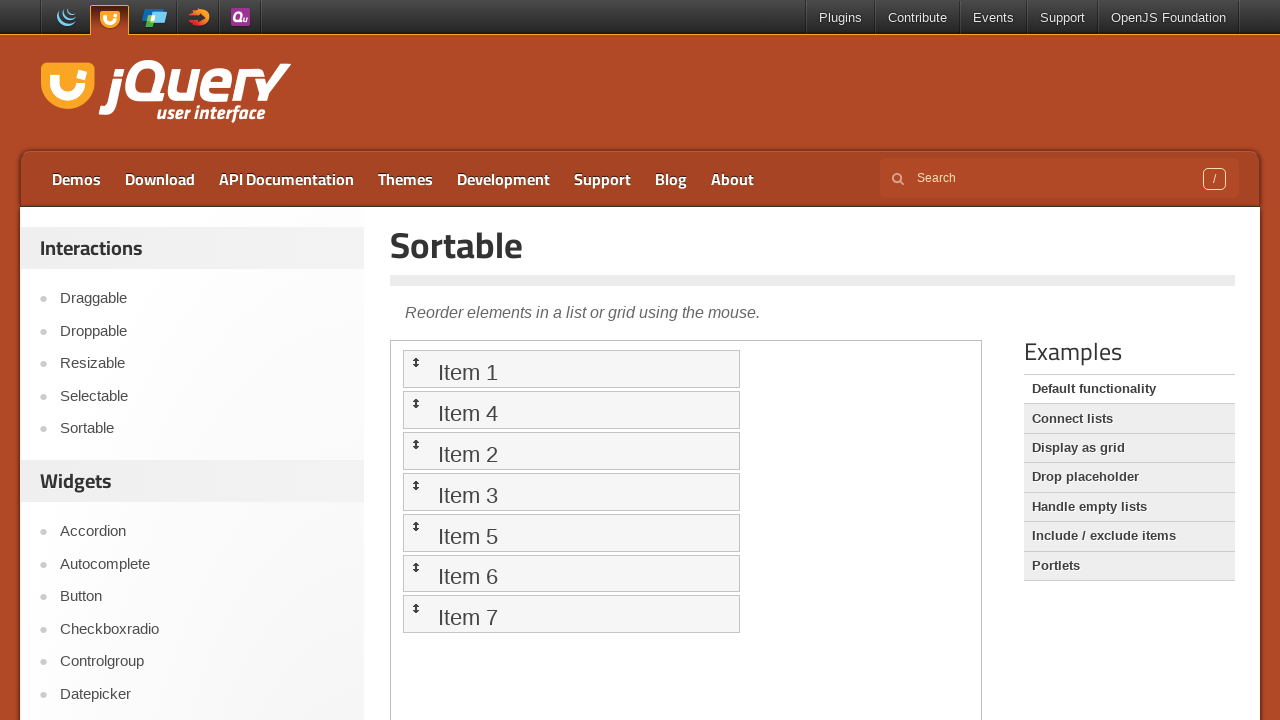

Dragged Item 5 and dropped it onto Item 3's position at (571, 492)
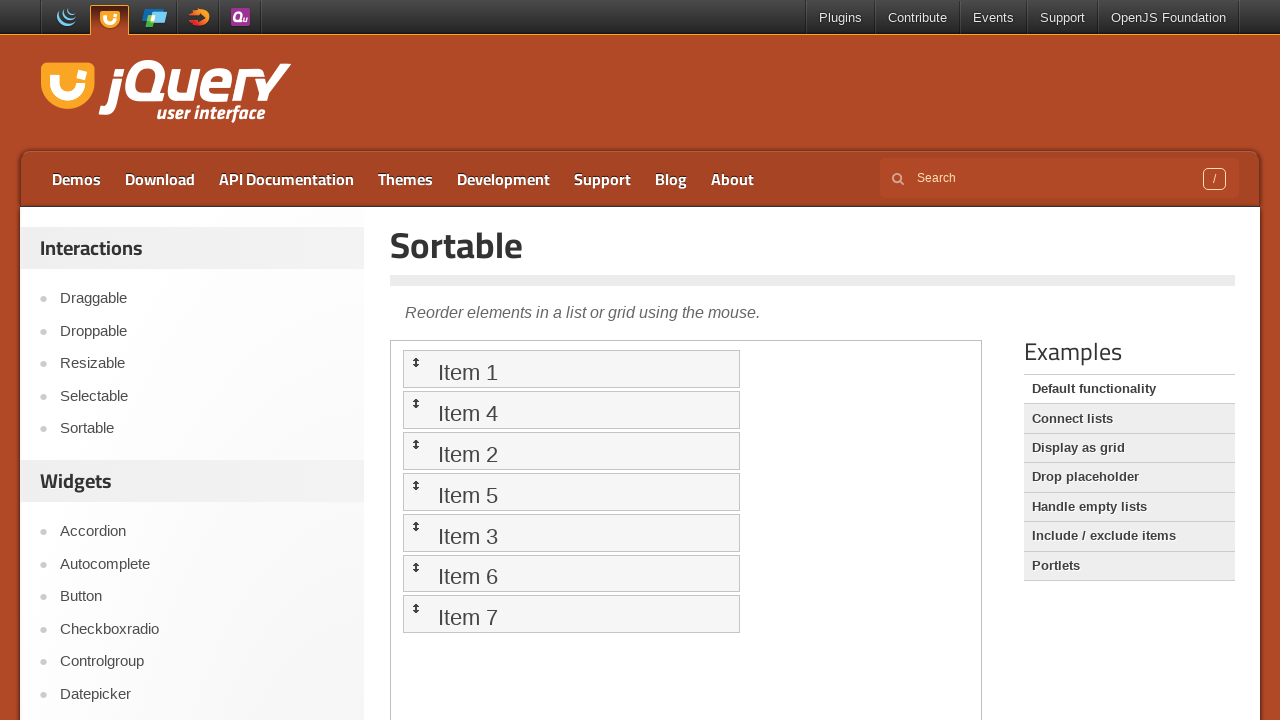

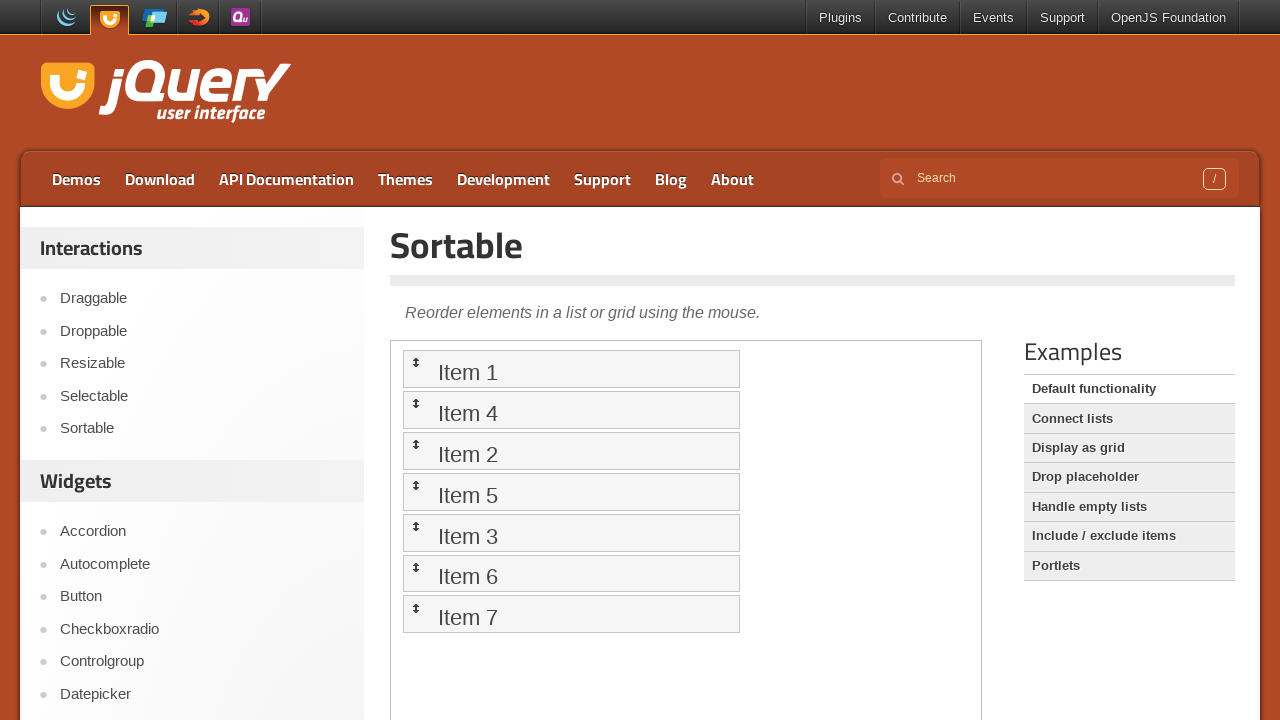